Search for public transport stops near specified coordinates on OpenStreetMap

Starting URL: https://www.openstreetmap.org/search?query=public%20transport%20stops#map=7/42.896,-75.108

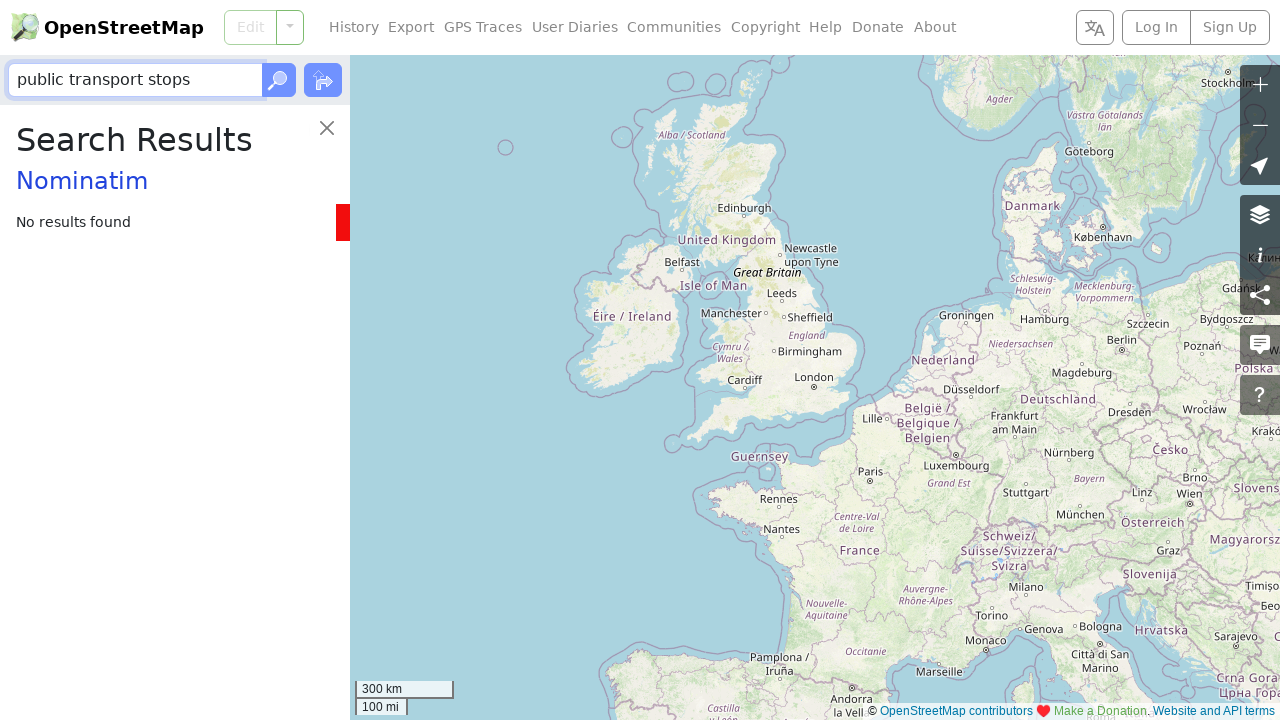

Filled search textbox with 'public transport stops' on internal:role=textbox[name="Search"i]
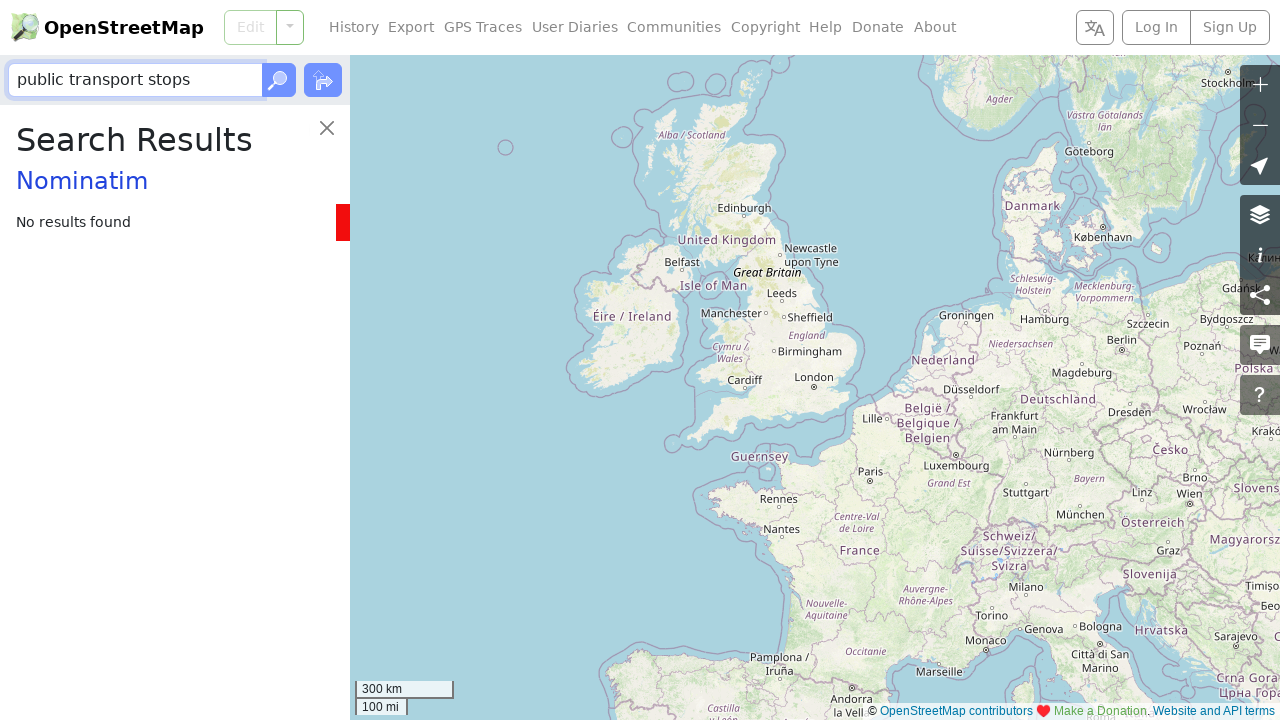

Clicked Go button to search for public transport stops at (279, 80) on internal:role=button[name="Go"s]
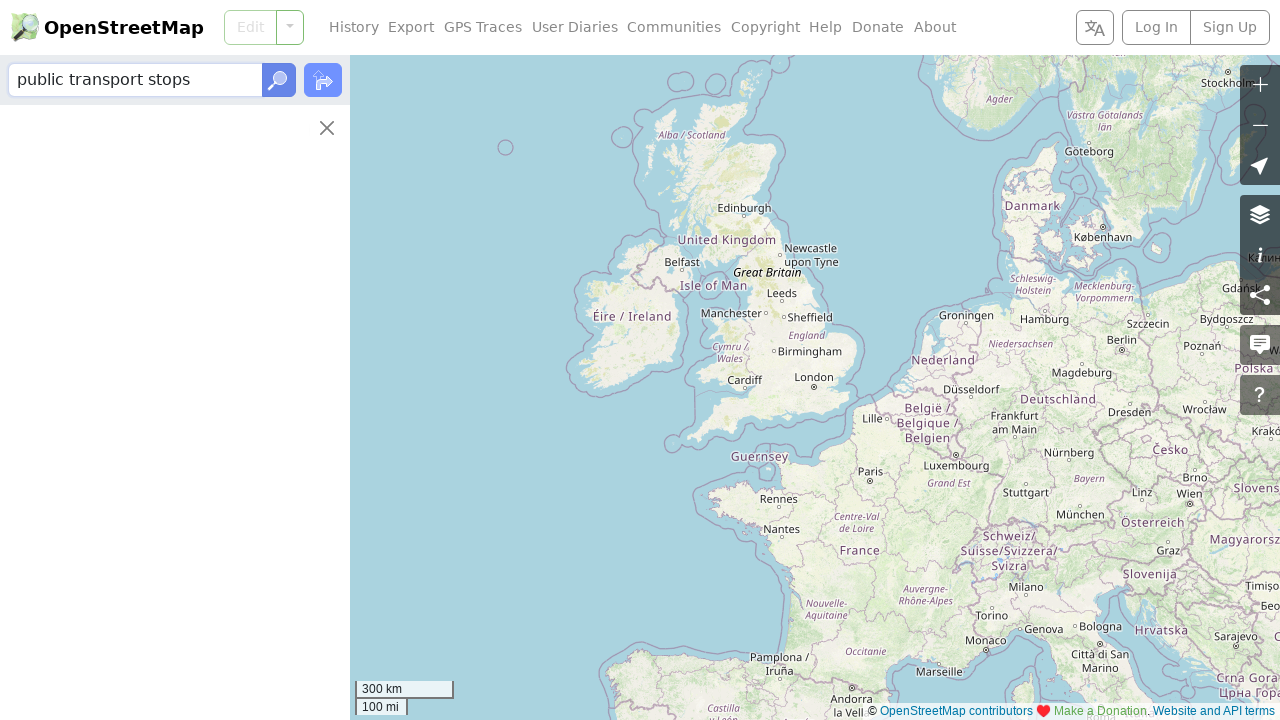

Waited 3 seconds for search results to load
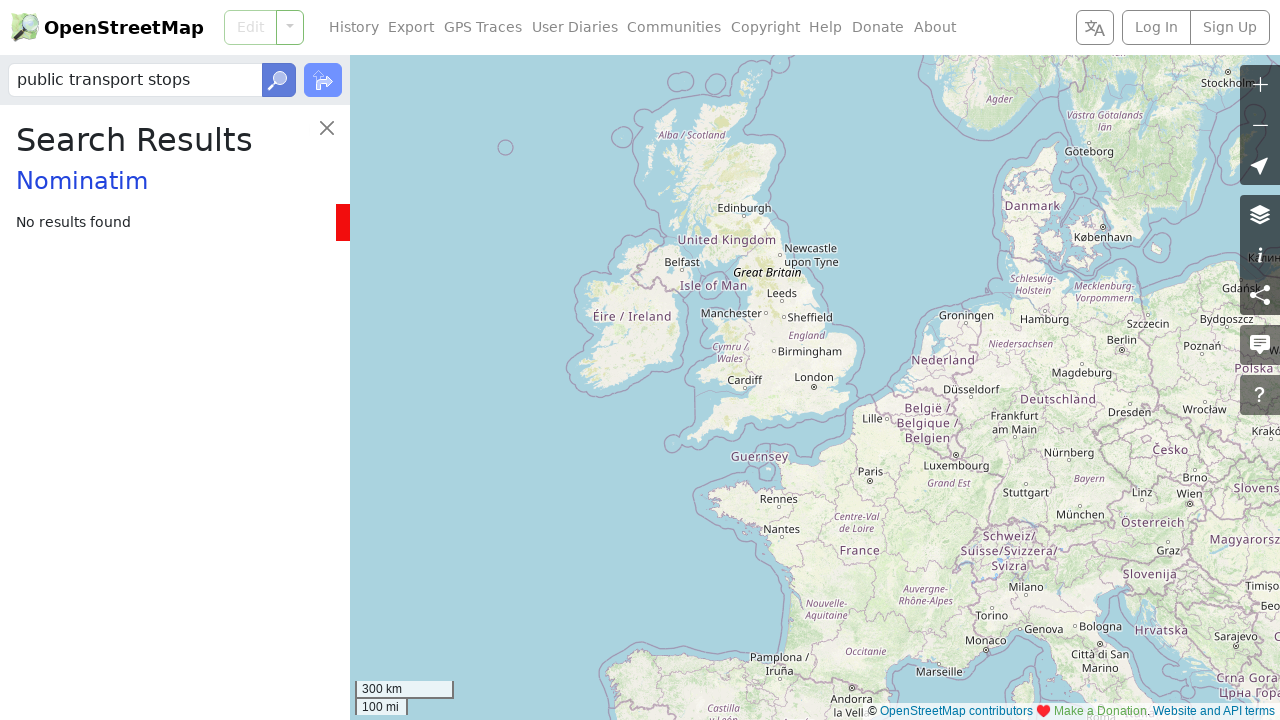

Clicked Zoom In link to zoom into the map at (1260, 85) on internal:role=link[name="Zoom In"i]
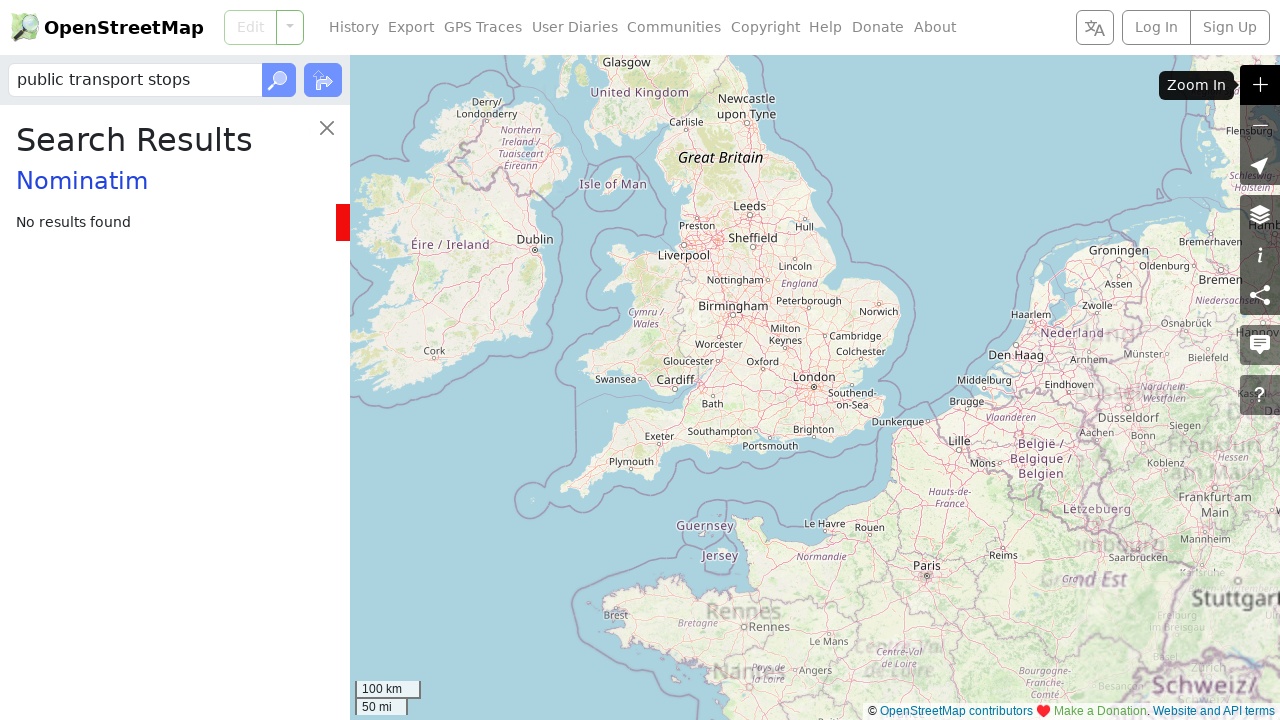

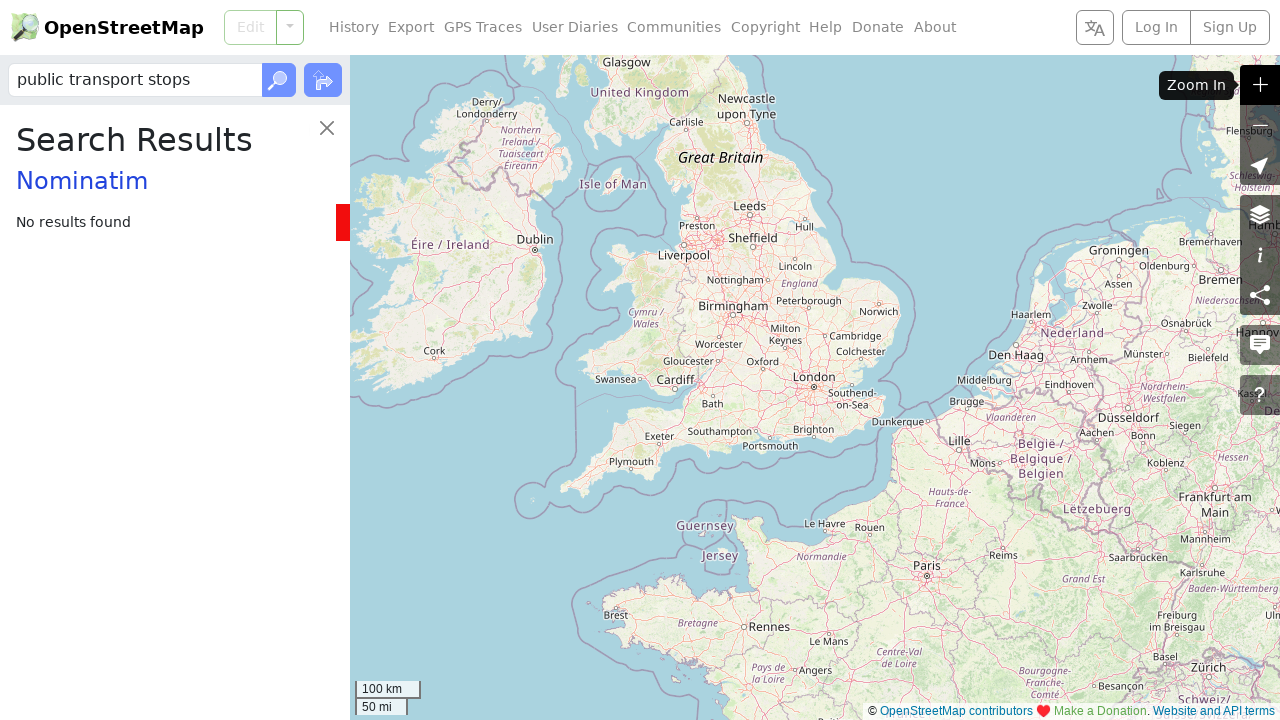